Tests revealing an input field using explicit waits before interacting with it

Starting URL: https://www.selenium.dev/selenium/web/dynamic.html

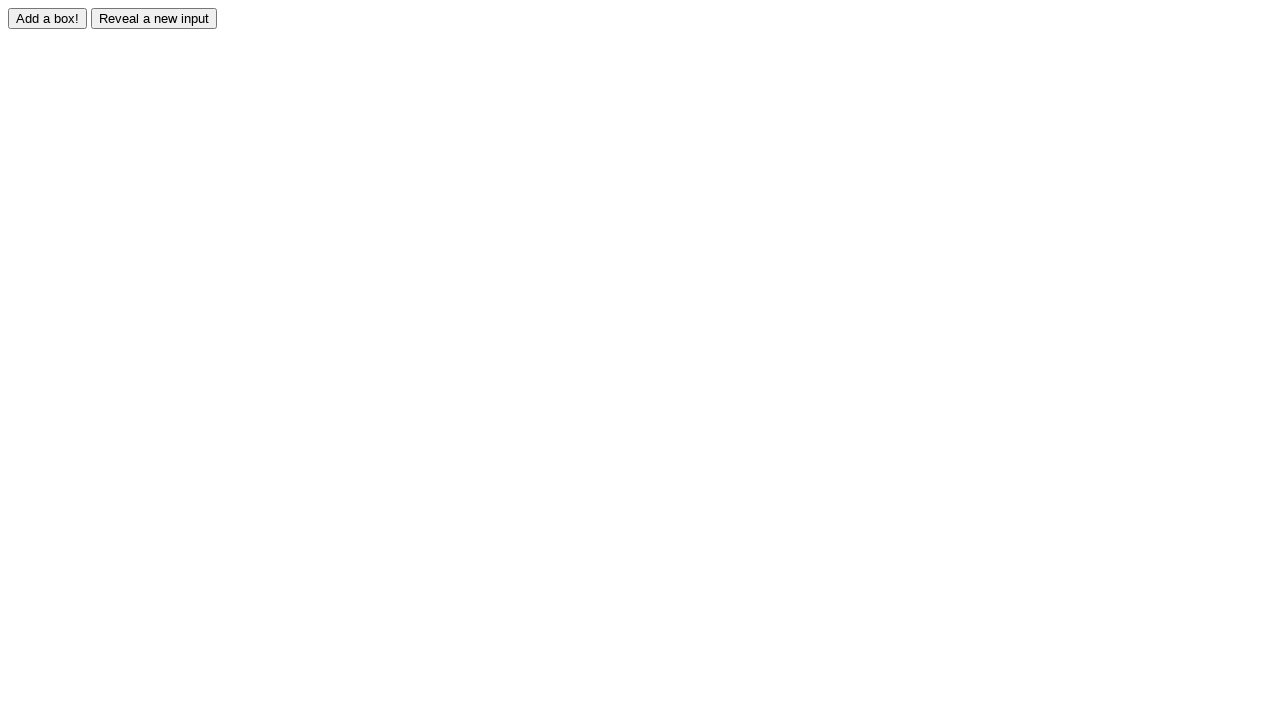

Clicked reveal button to display hidden input field at (154, 18) on #reveal
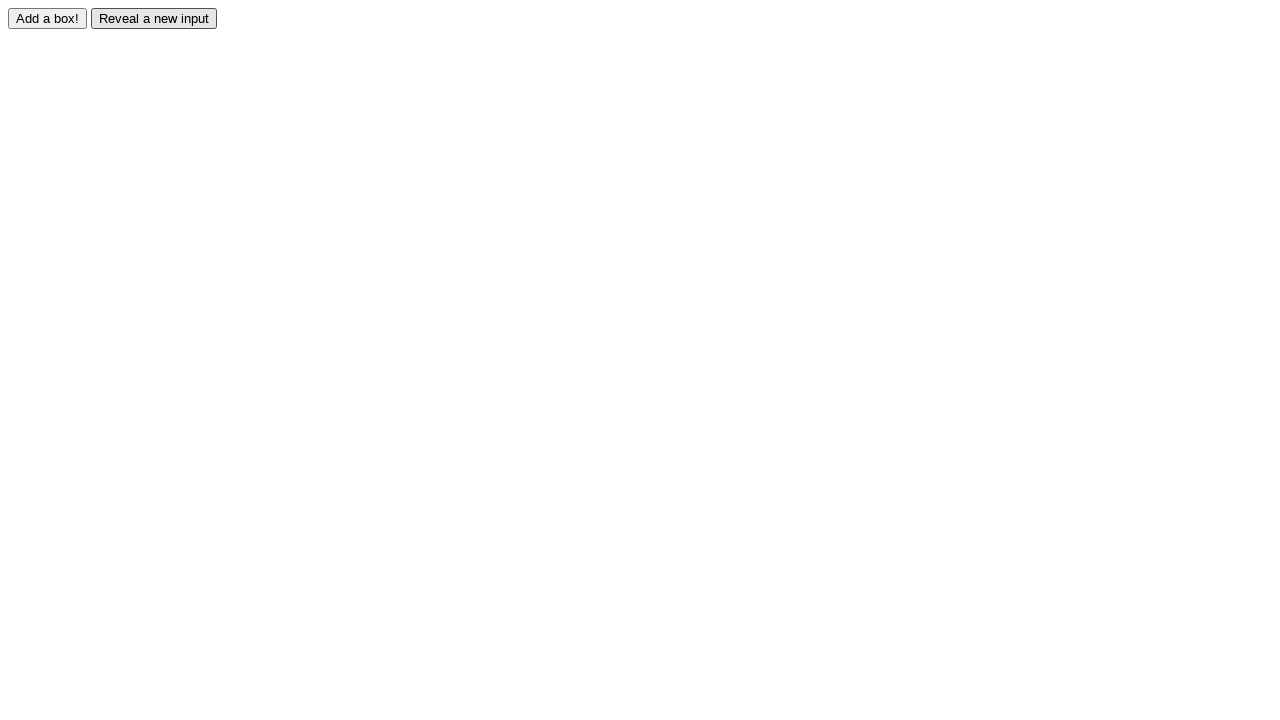

Waited for input field to become visible
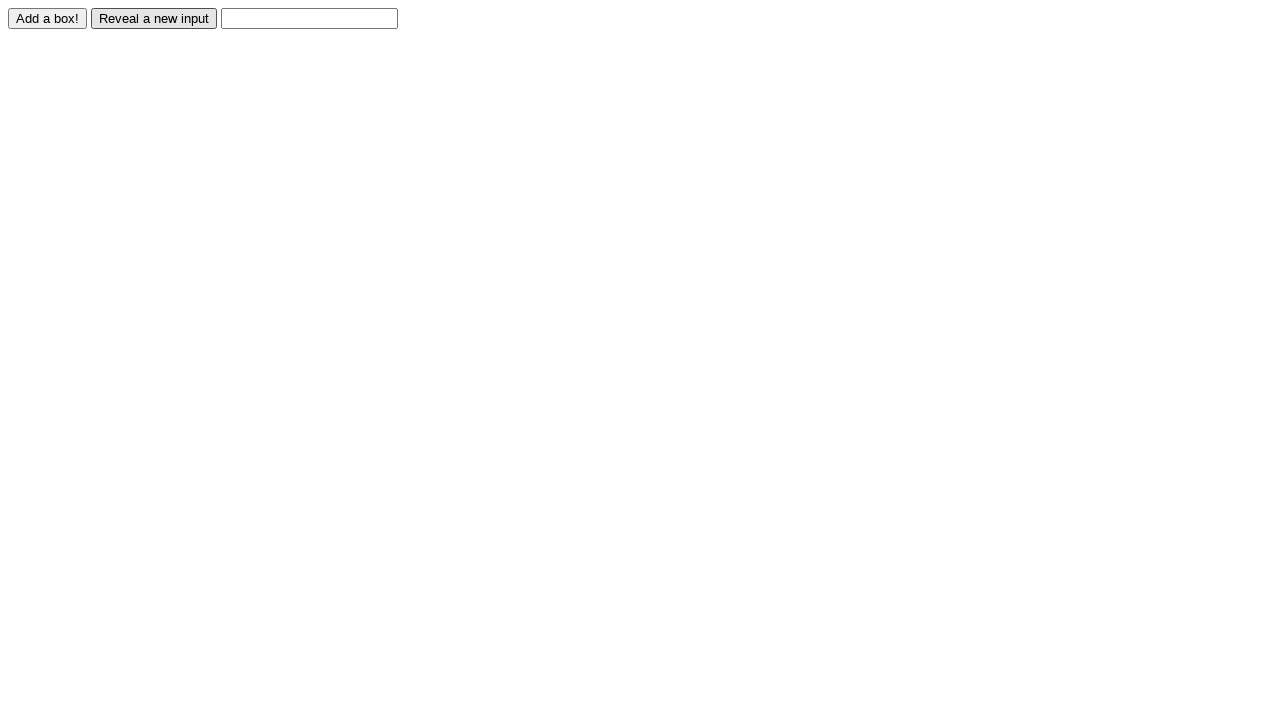

Filled revealed input field with 'some text' on #revealed
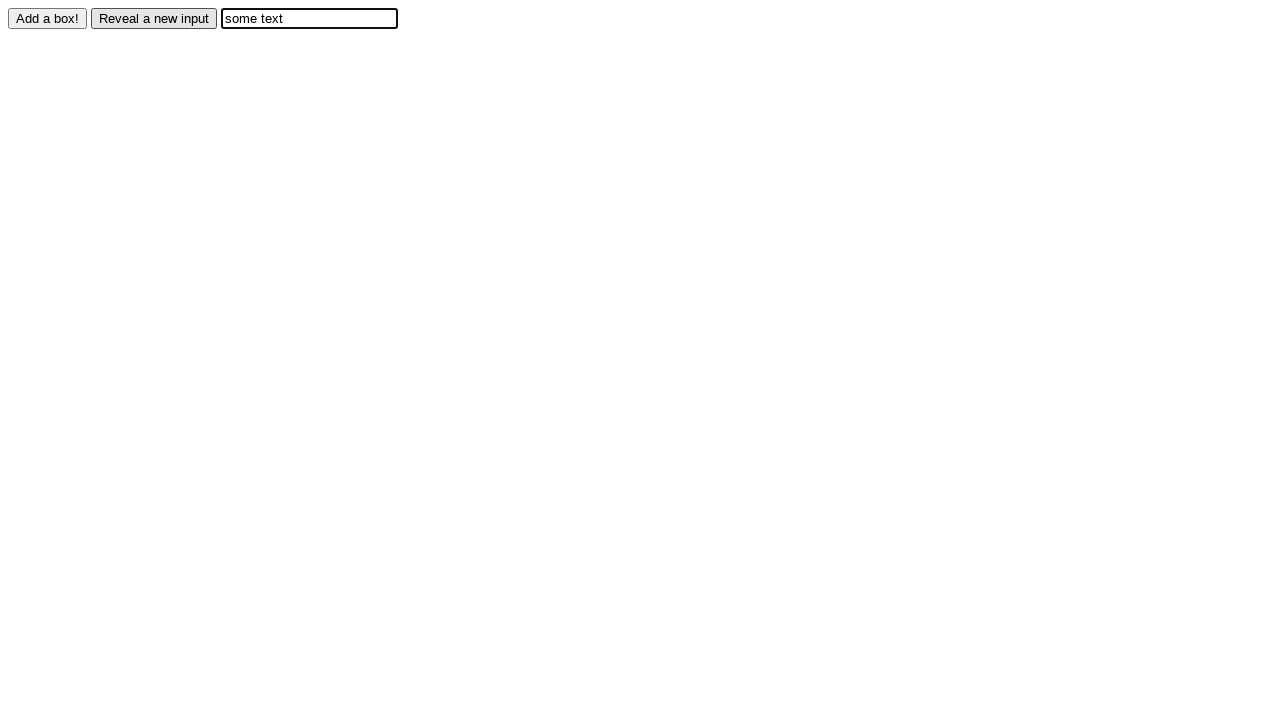

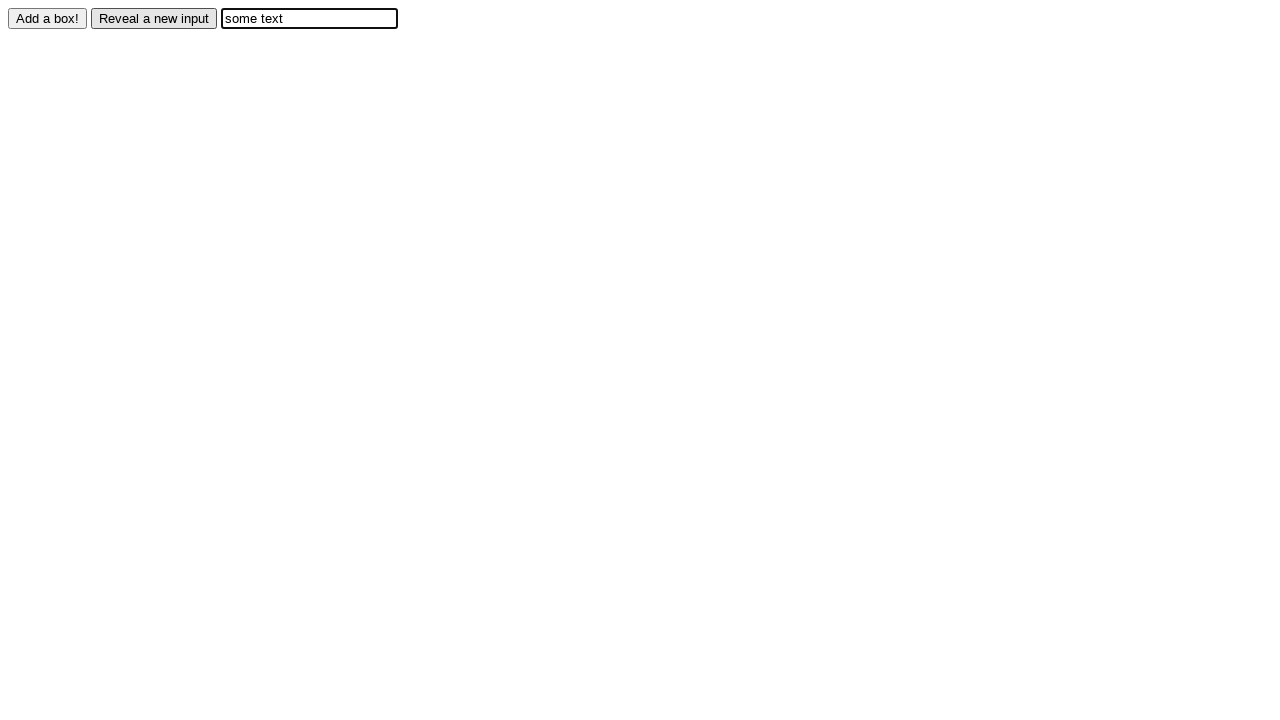